Tests navigation to the "Long page" link under Chapter 4 and verifies the page header

Starting URL: https://bonigarcia.dev/selenium-webdriver-java/

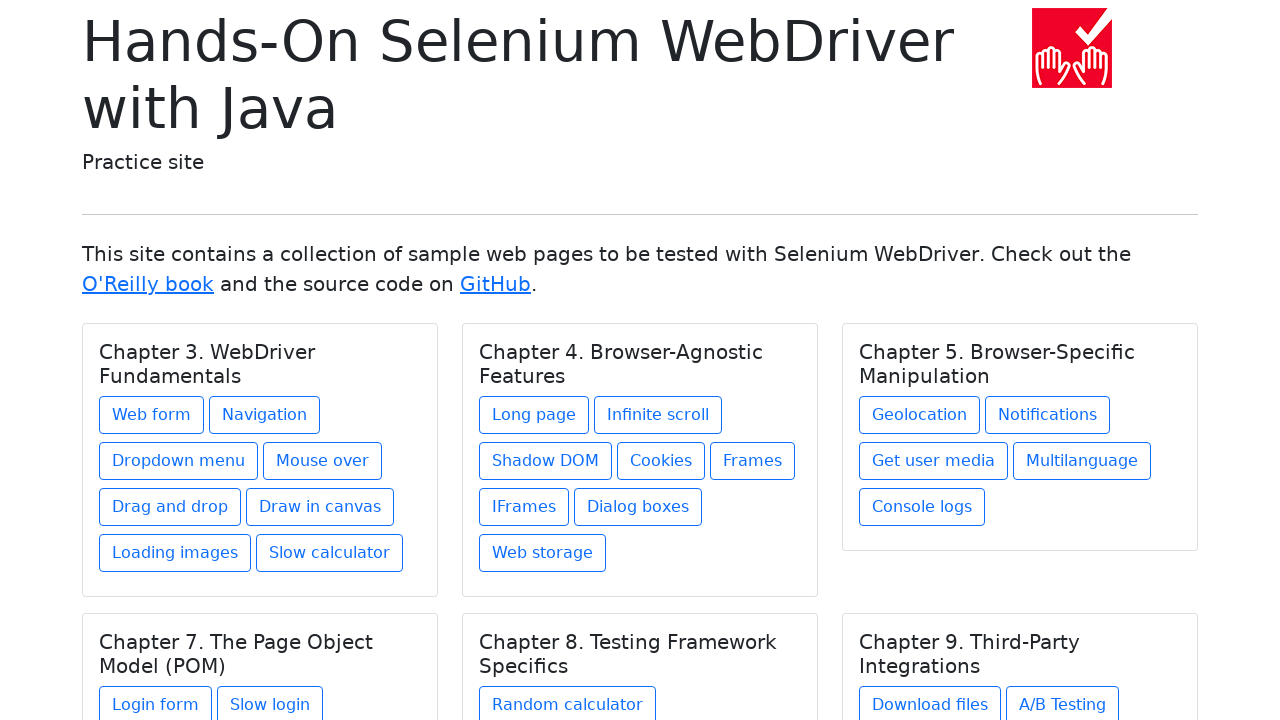

Clicked the first link under Chapter 4 at (534, 415) on //div[@class='card-body']/h5[contains(@class, 'card-title') and text() = 'Chapte
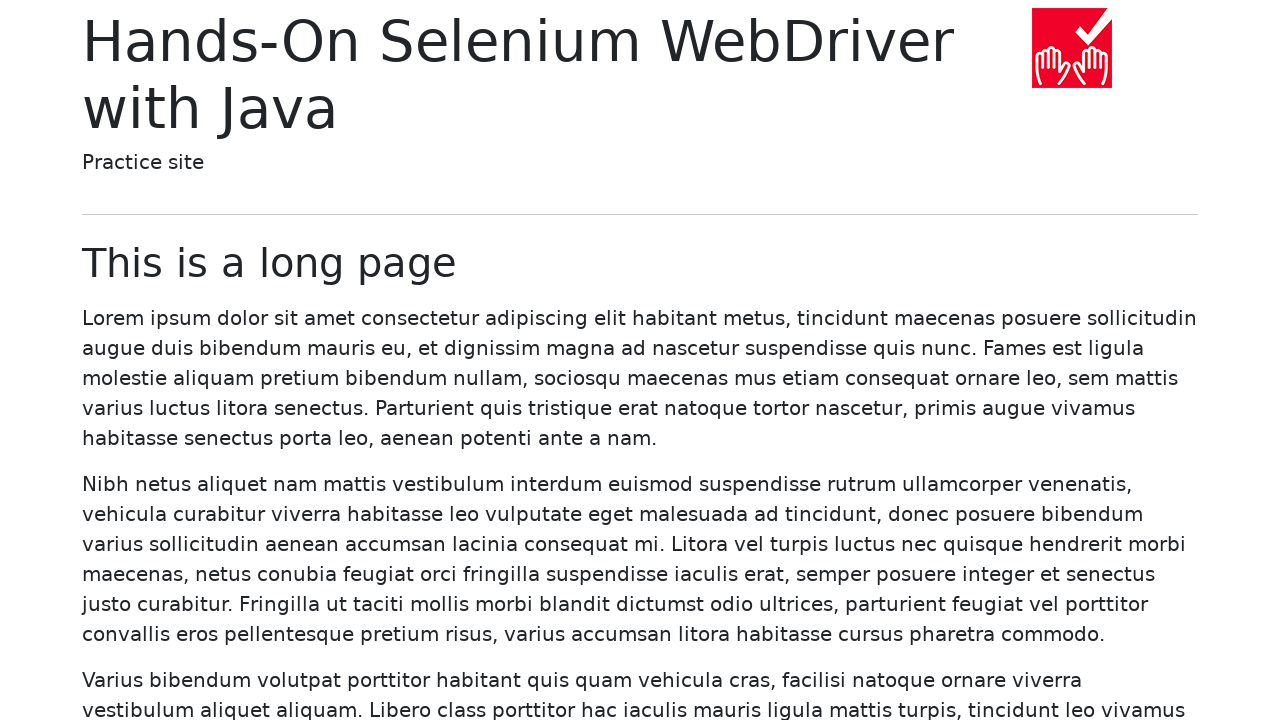

Long page loaded and header verified
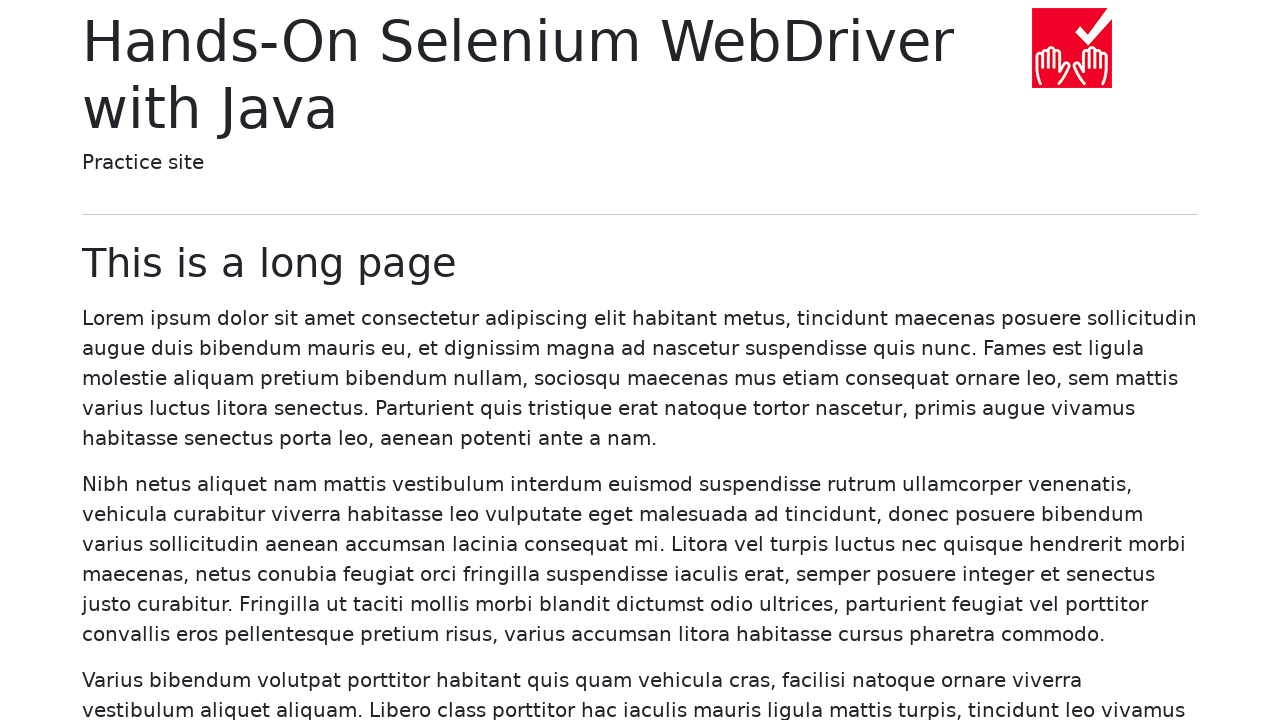

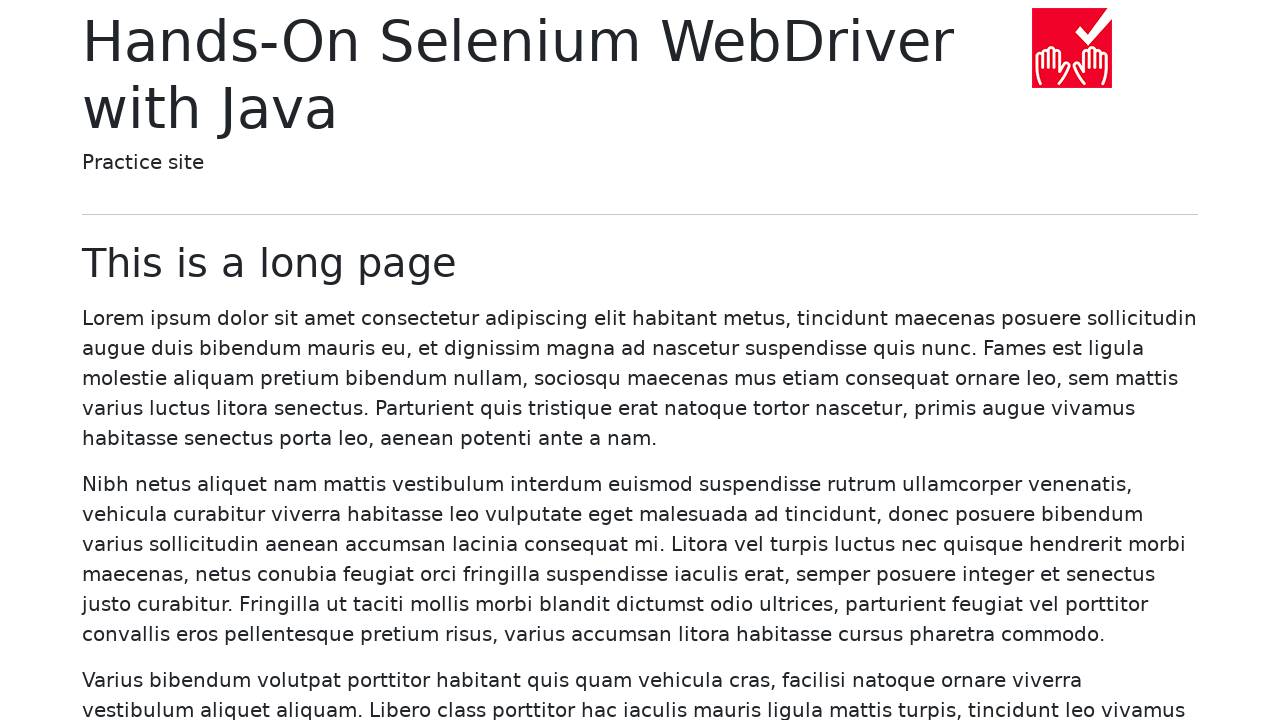